Tests JavaScript info alert by clicking the alert button, accepting the alert, and verifying the result text is displayed

Starting URL: http://practice.cydeo.com/javascript_alerts

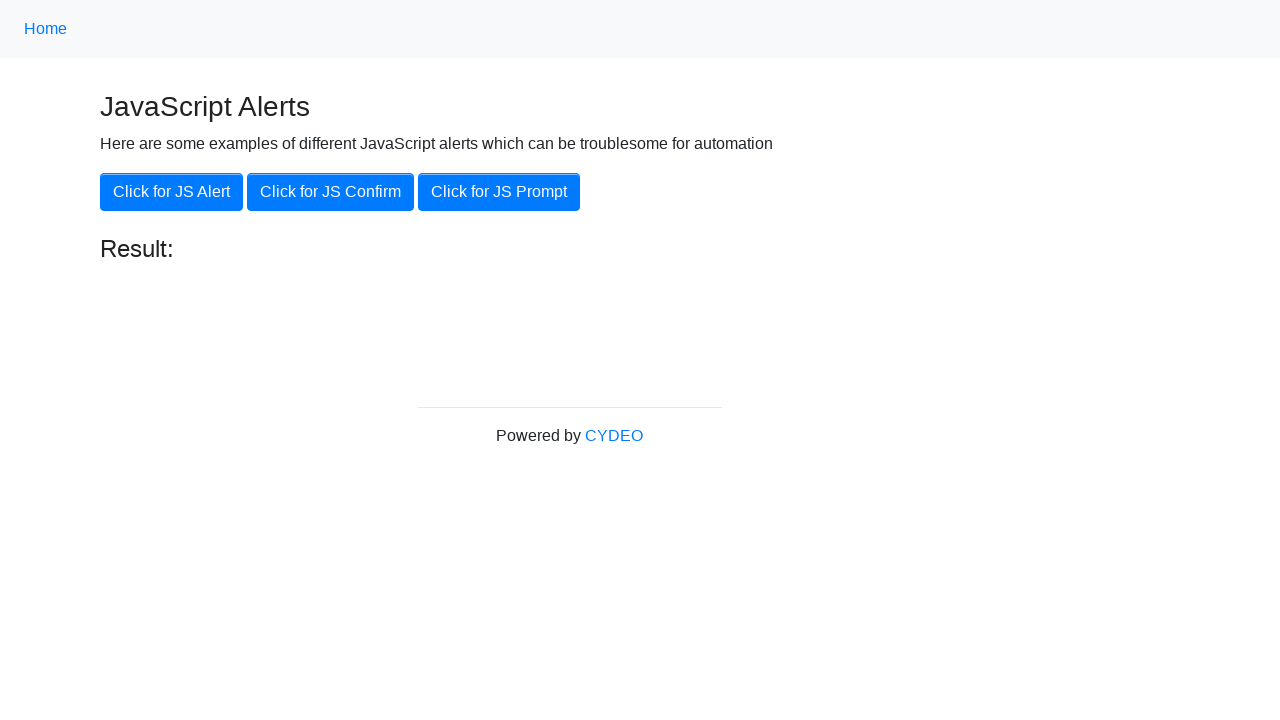

Clicked the first JavaScript alert button at (172, 192) on button:first-of-type
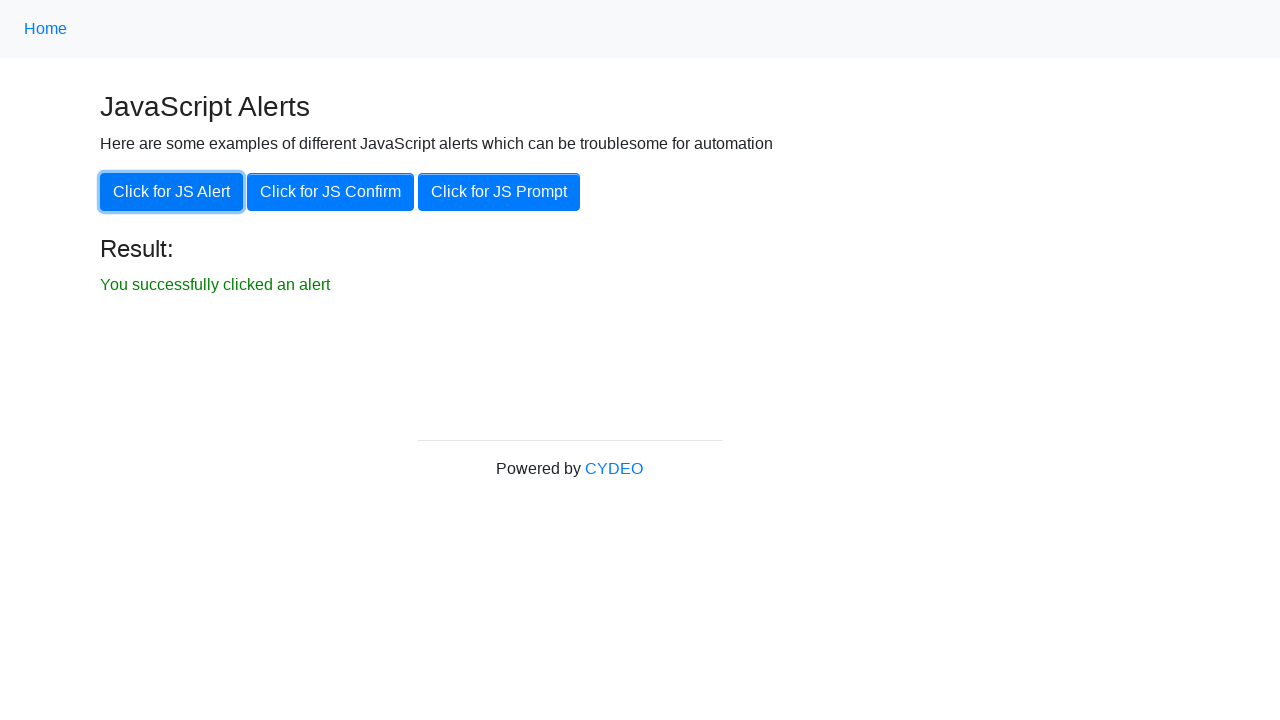

Set up dialog handler to accept alerts
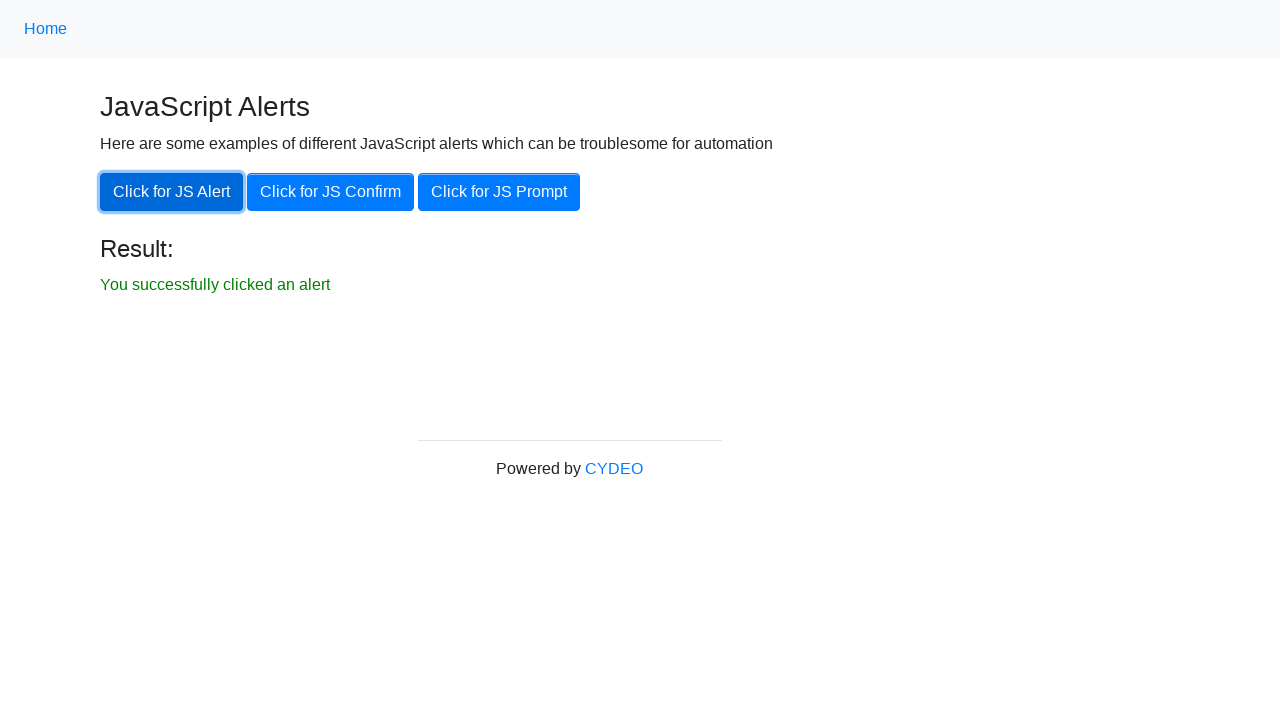

Clicked the alert button to trigger the info alert at (172, 192) on button:first-of-type
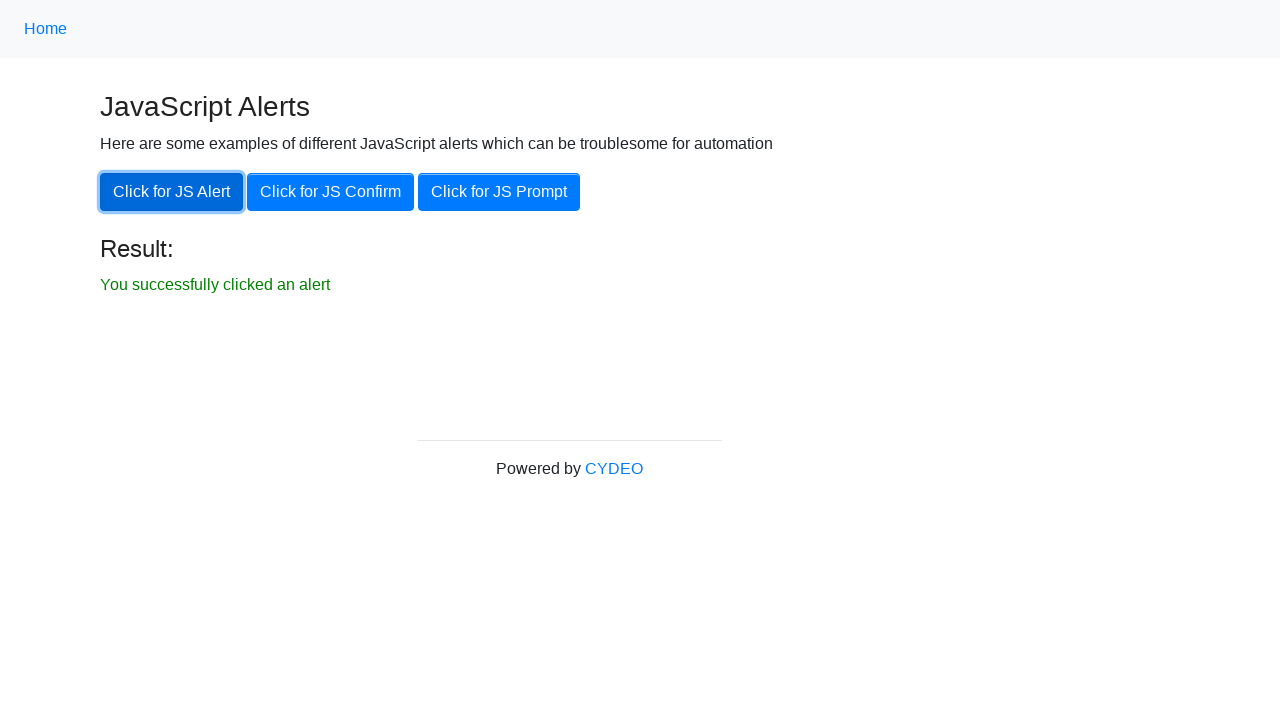

Result text element appeared
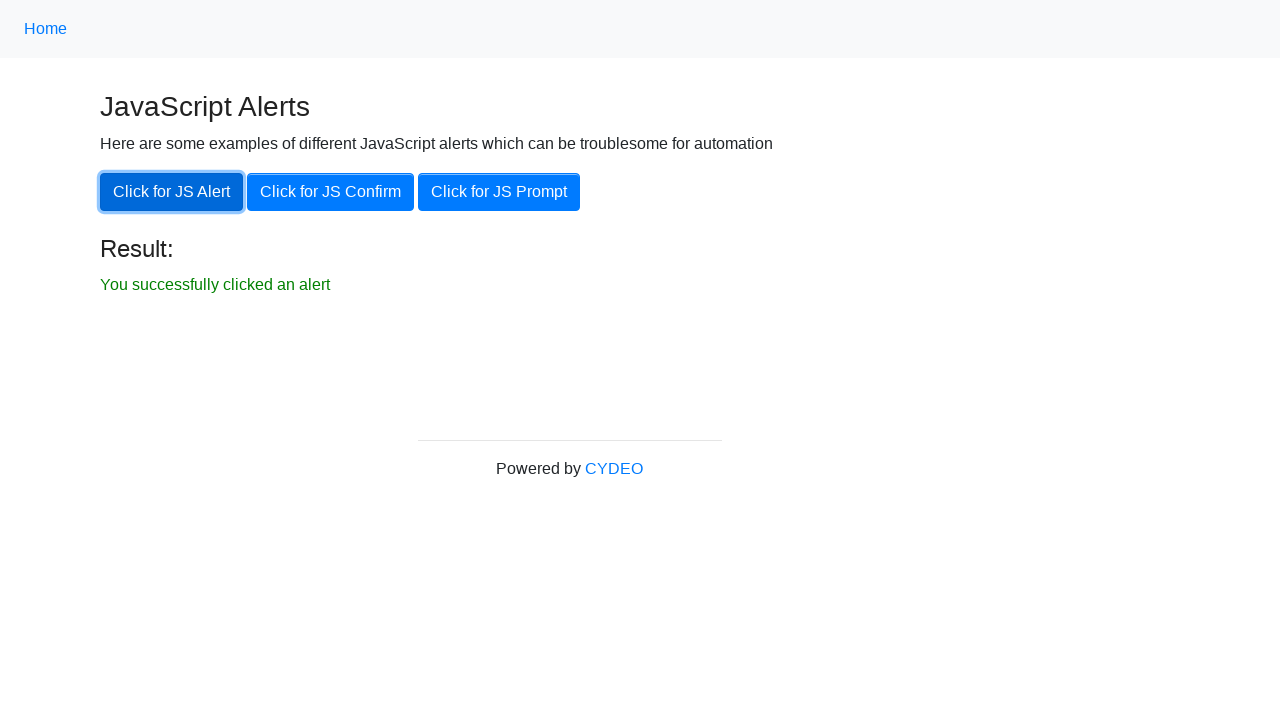

Retrieved result text: 'You successfully clicked an alert'
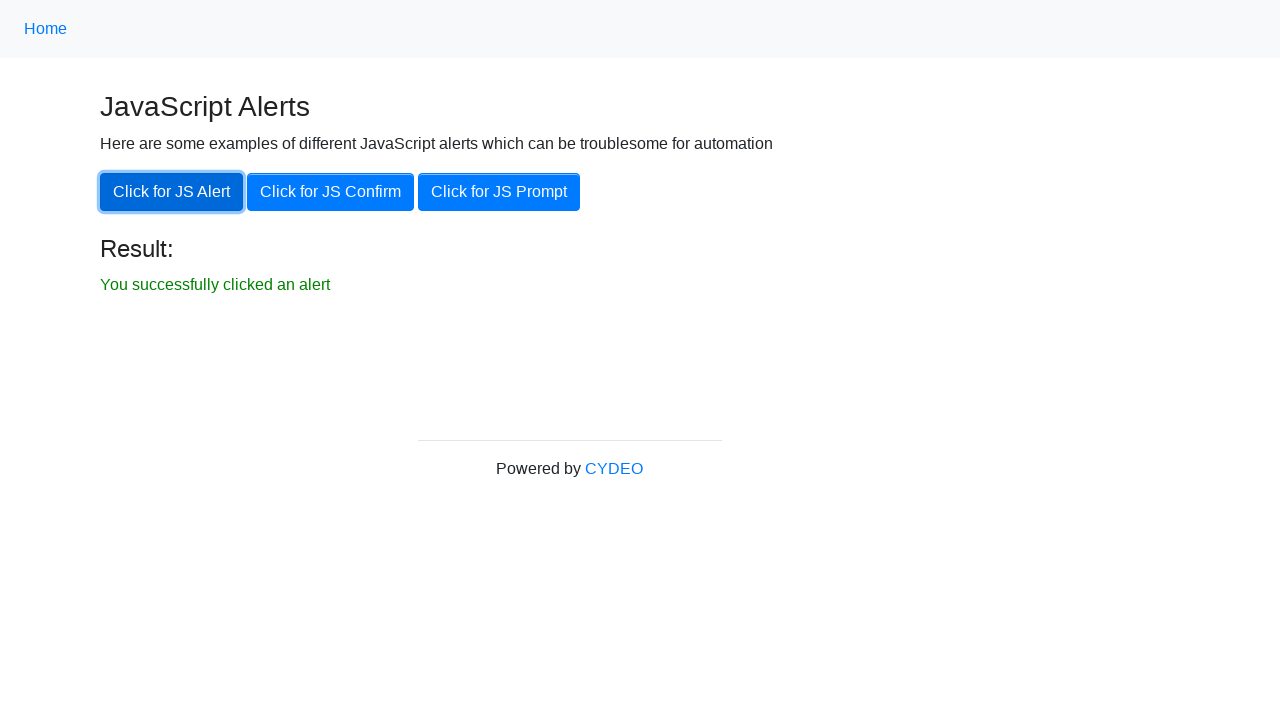

Verified that result text is not empty
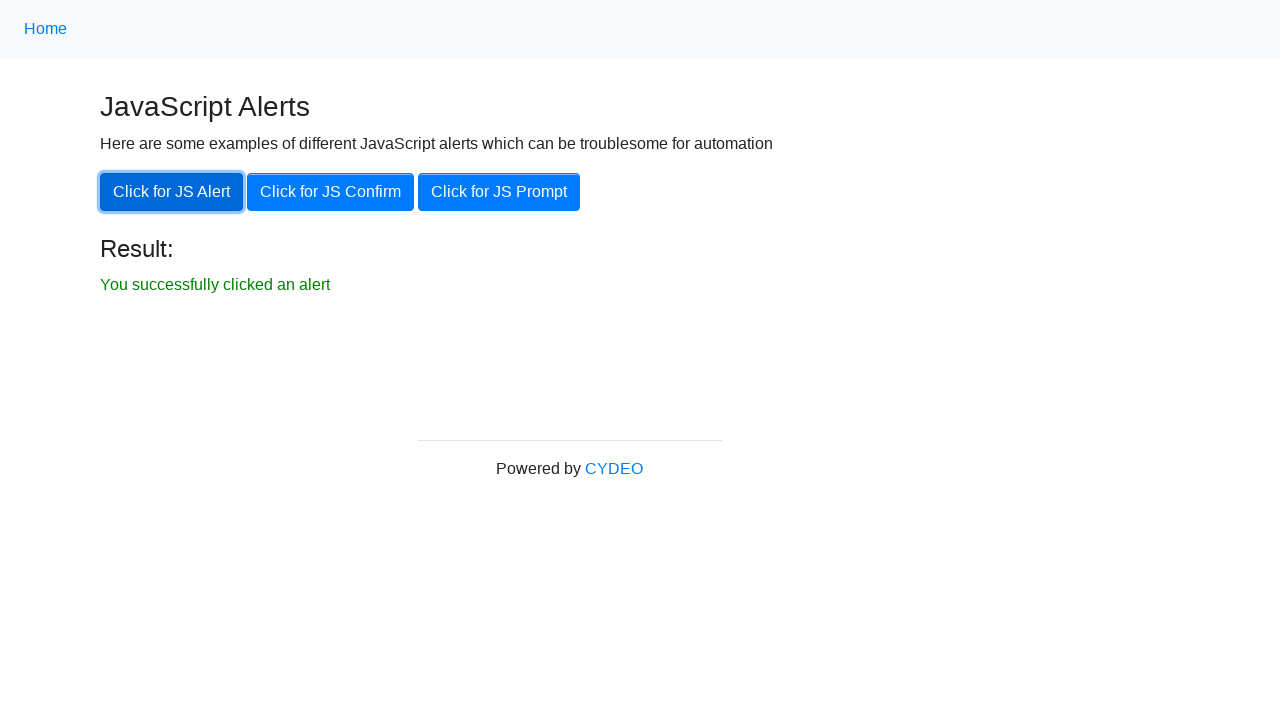

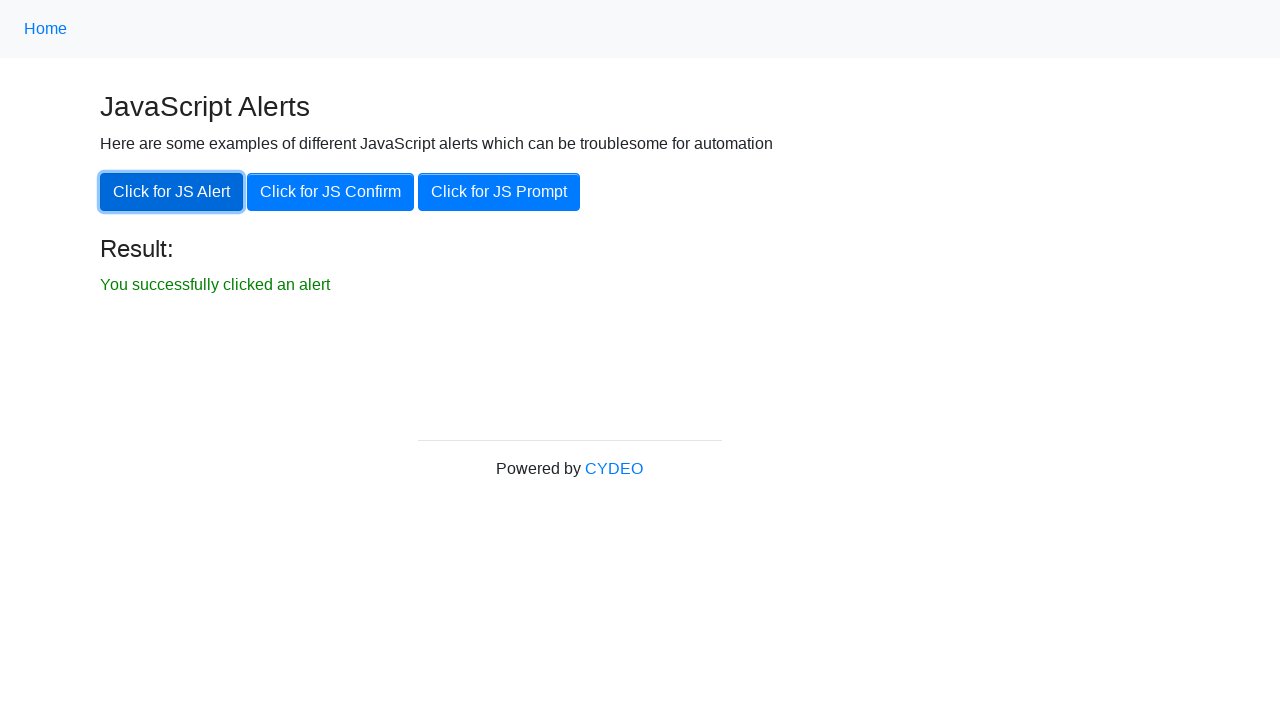